Tests W3Schools search functionality by searching for "Java Tutorial" and verifying the search results.

Starting URL: https://www.w3schools.com/

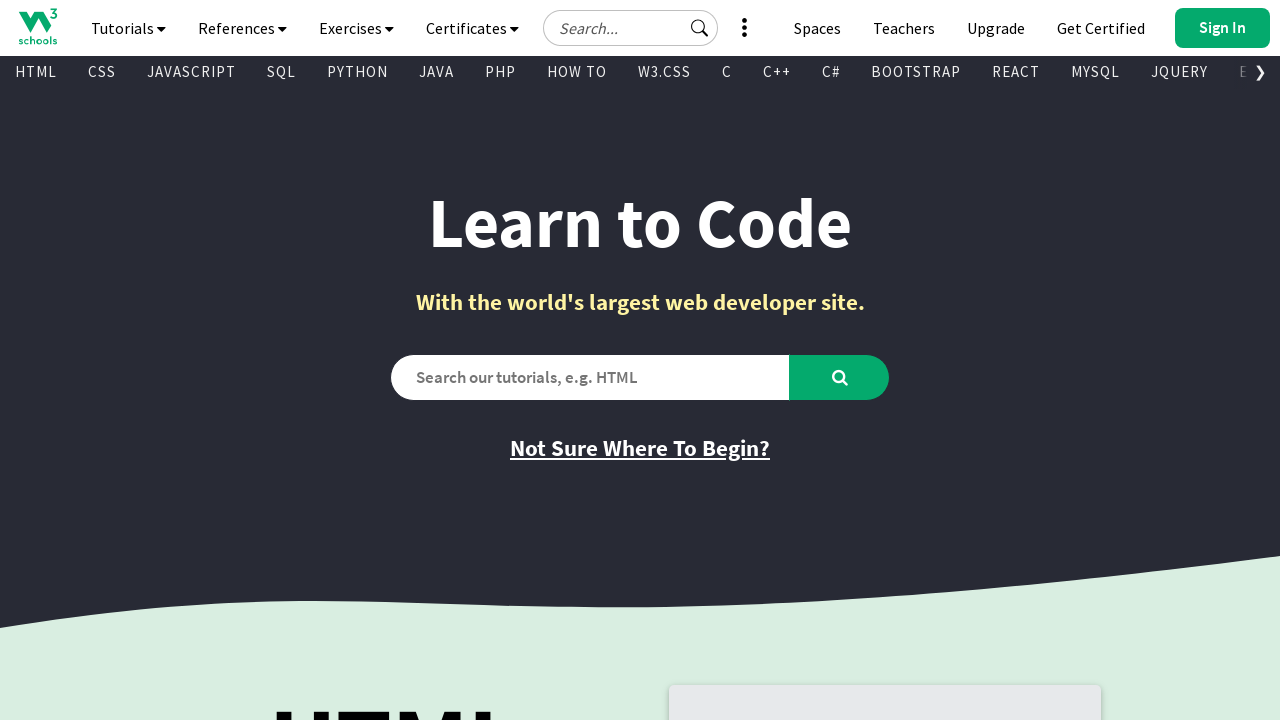

Filled search box with 'Java Tutorial' on #search2
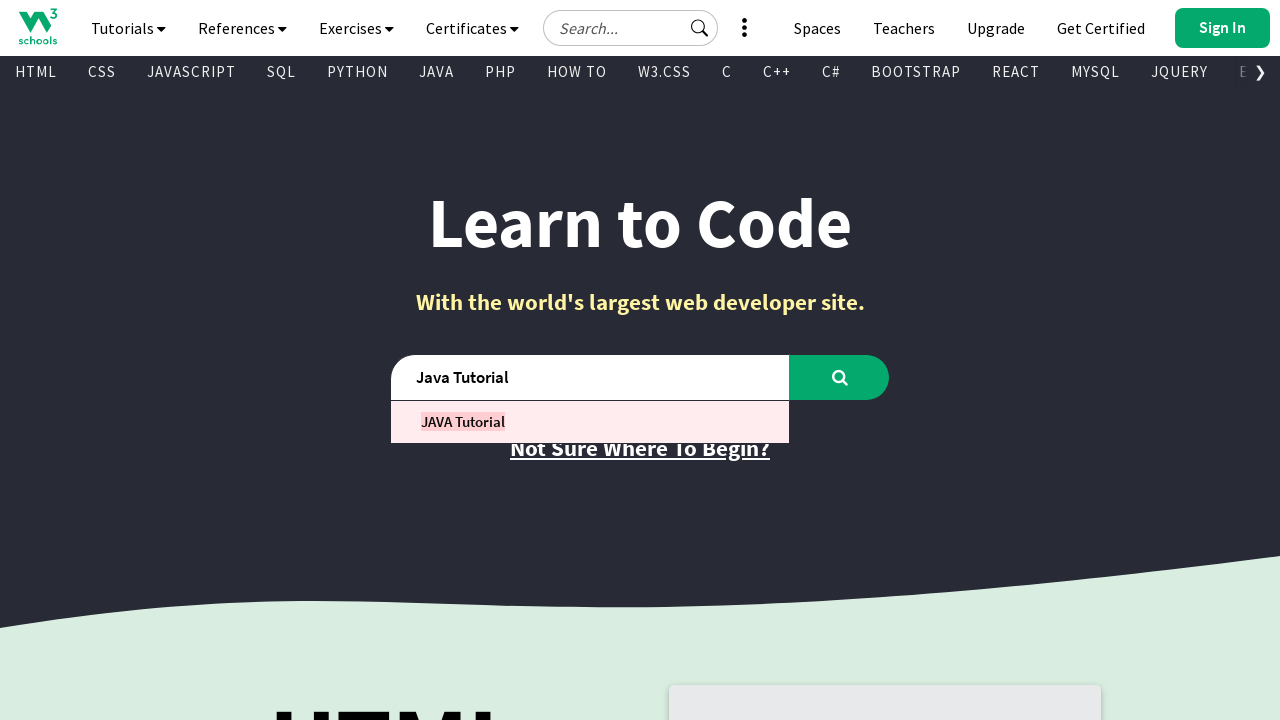

Clicked search button at (840, 377) on #learntocode_searchbtn
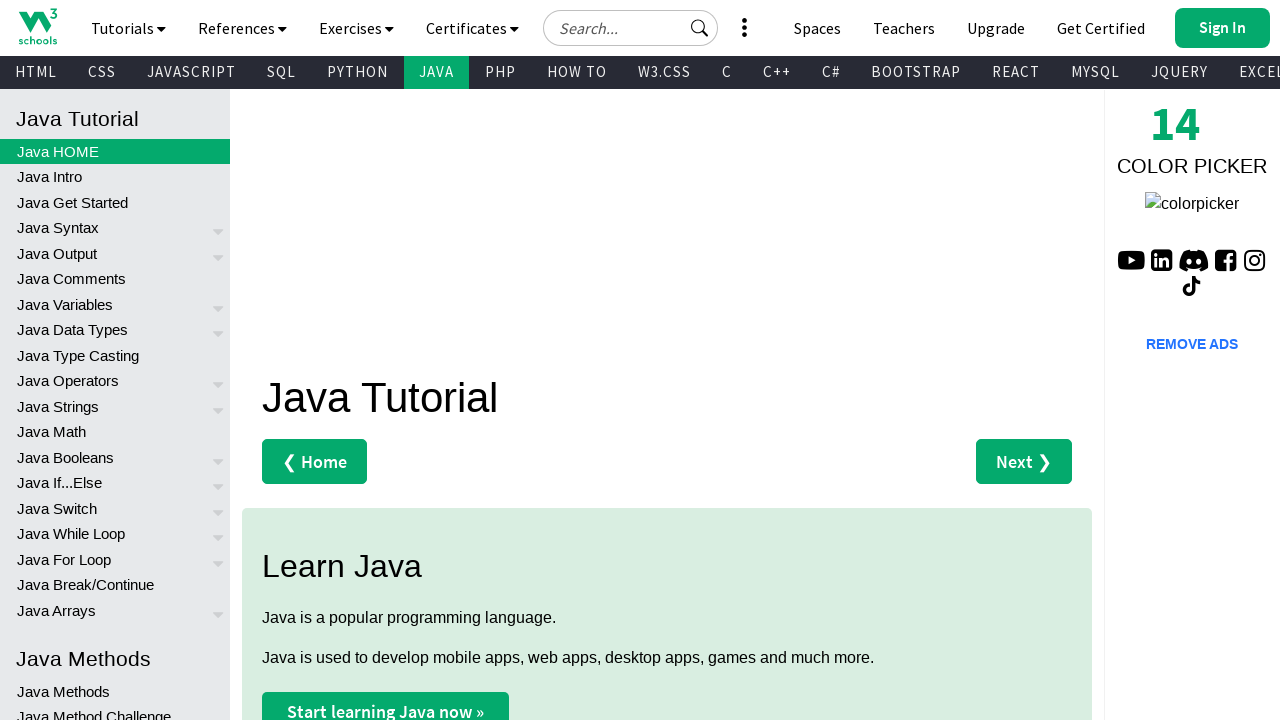

Search results loaded and first result element became available
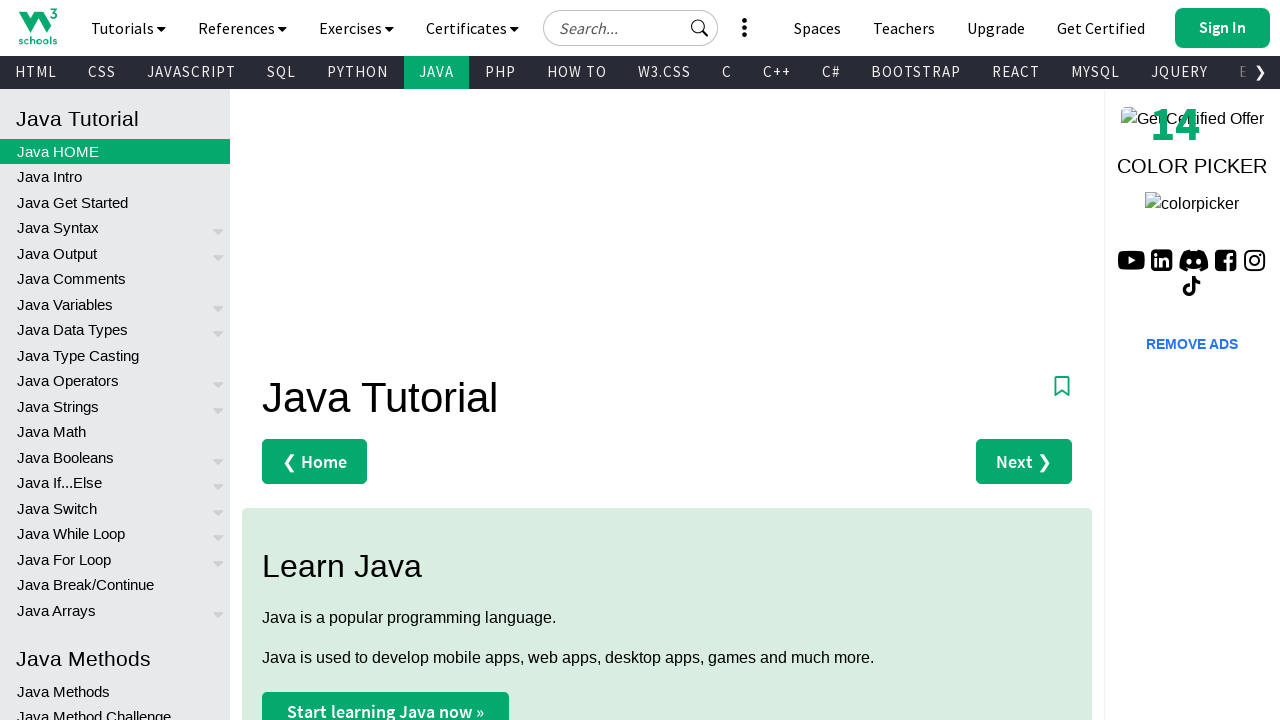

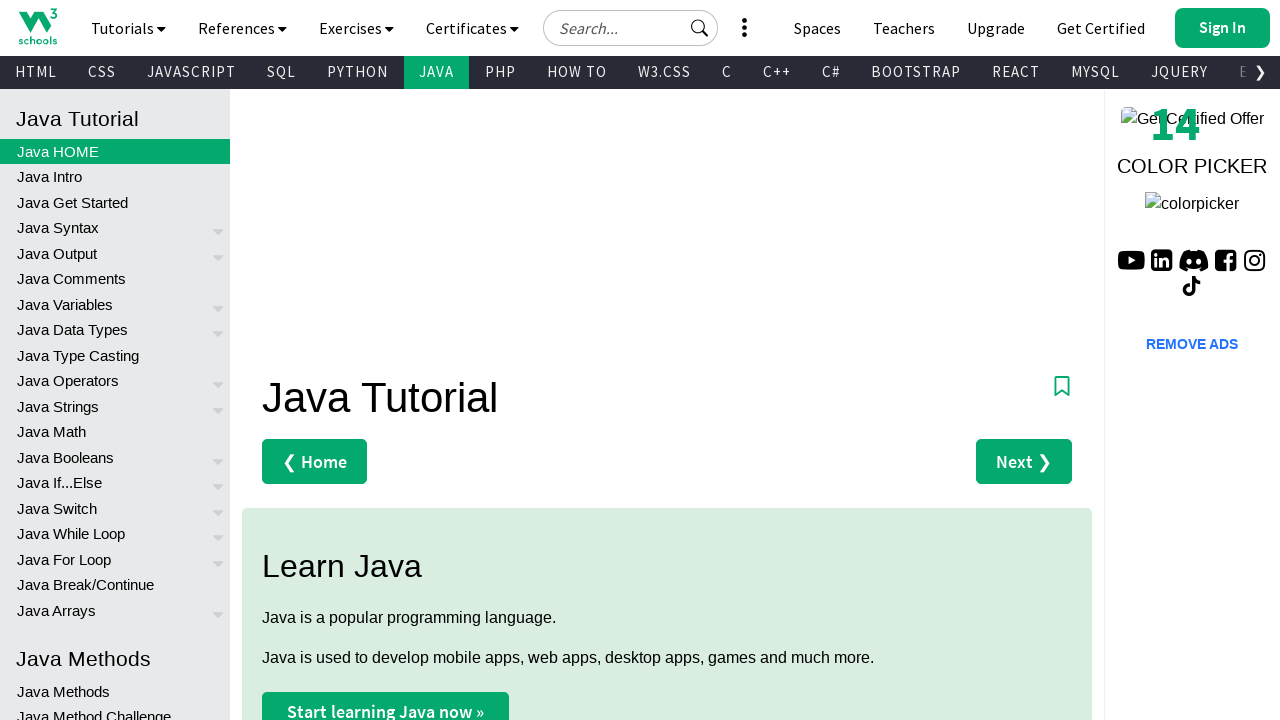